Tests a practice automation page by scrolling the window and a fixed-header table, then verifies that the sum of values in the table's fourth column matches the displayed total amount.

Starting URL: https://www.rahulshettyacademy.com/AutomationPractice/

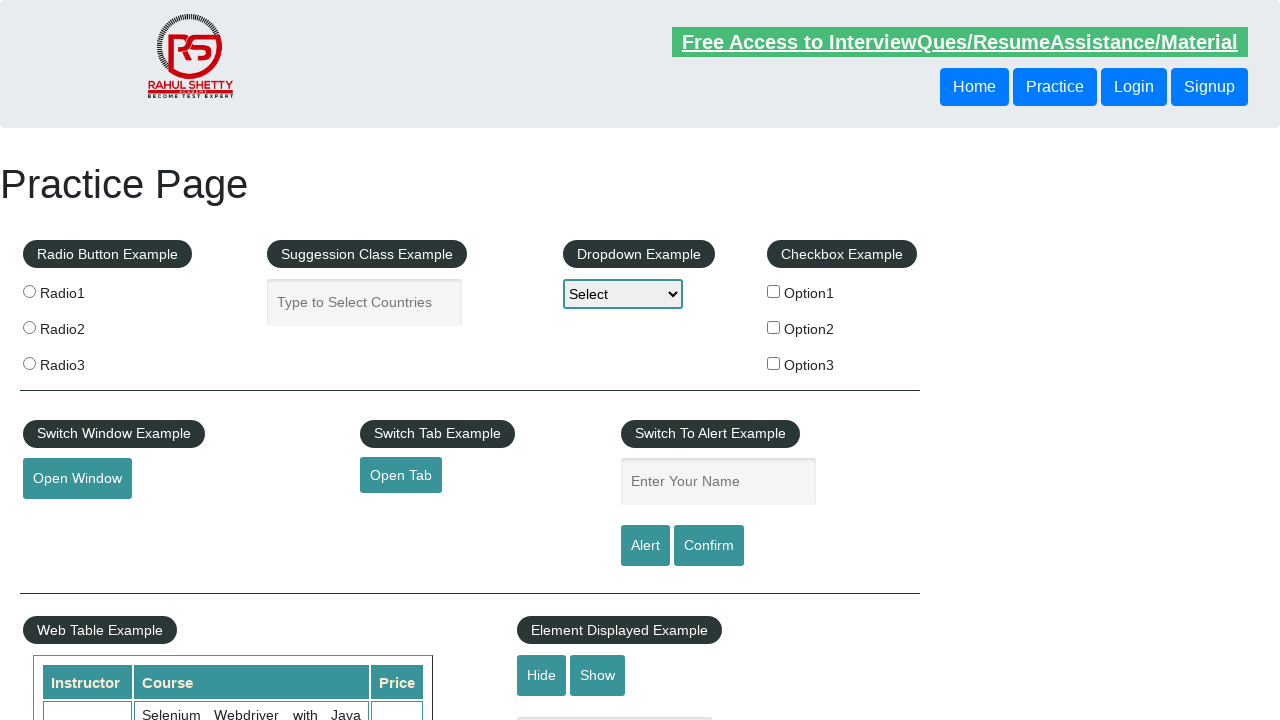

Scrolled the page down by 500 pixels
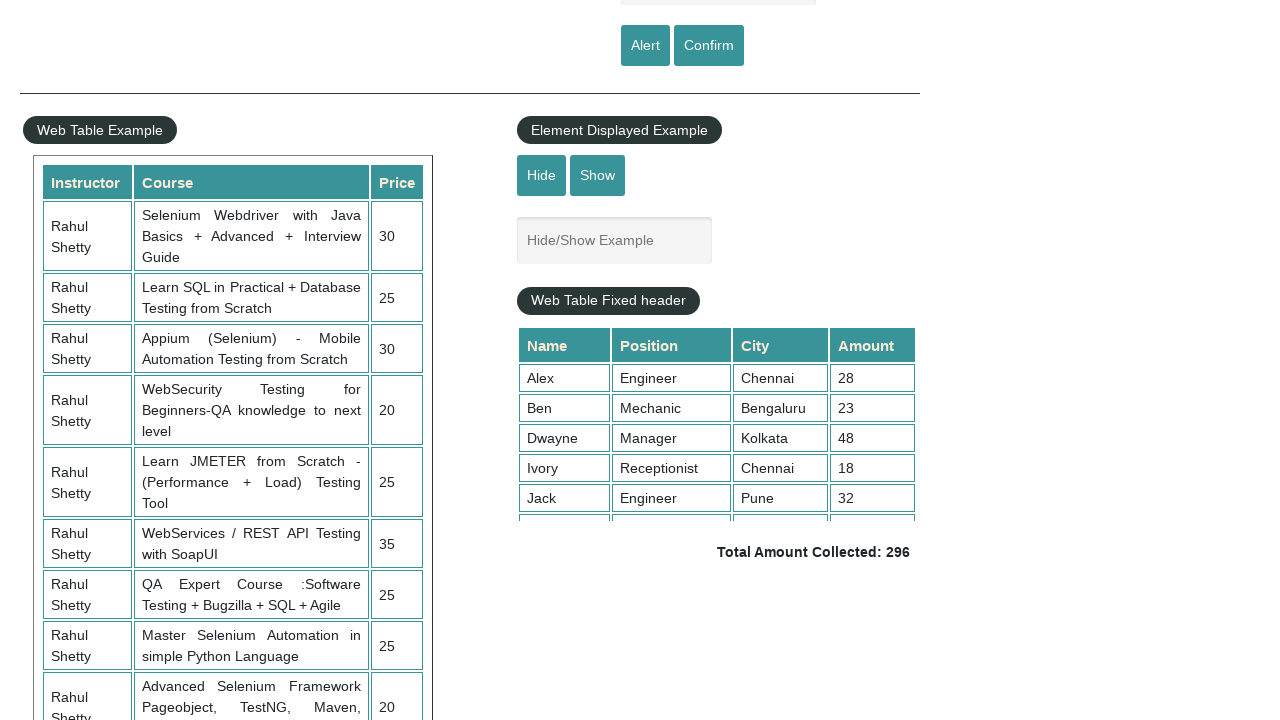

Waited 1000ms for scroll animation to complete
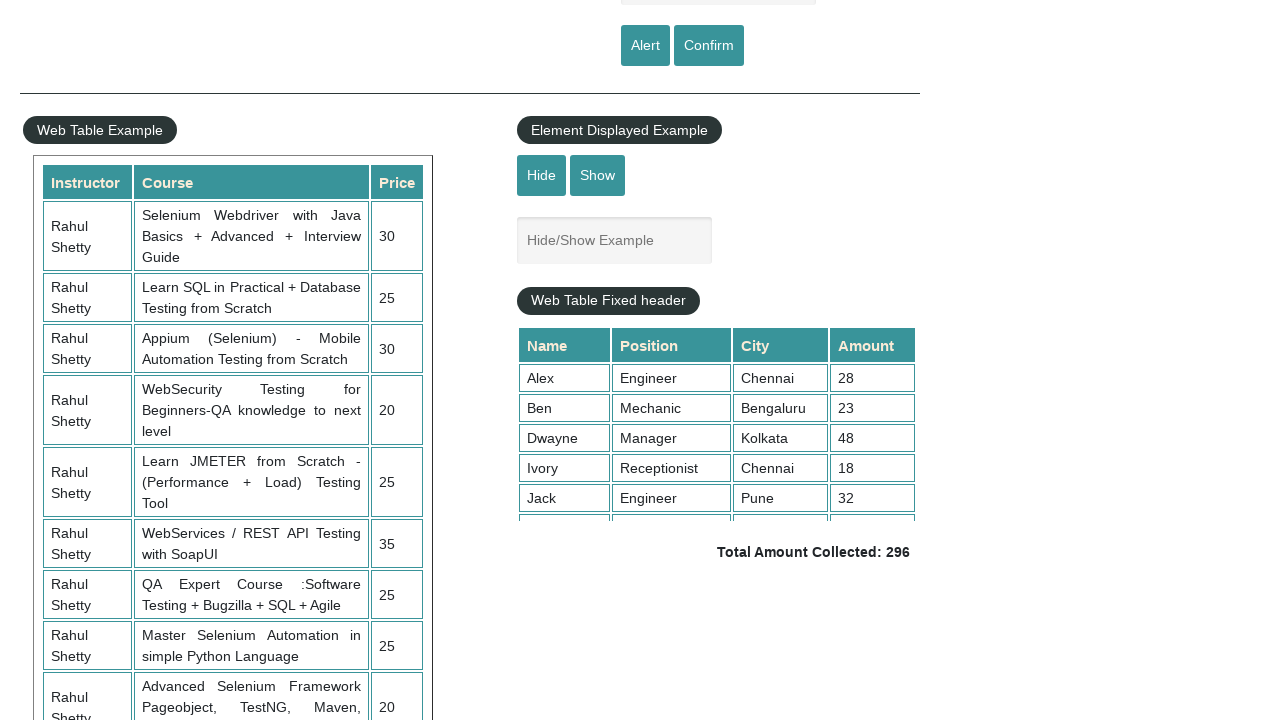

Scrolled the fixed-header table down to reveal all rows
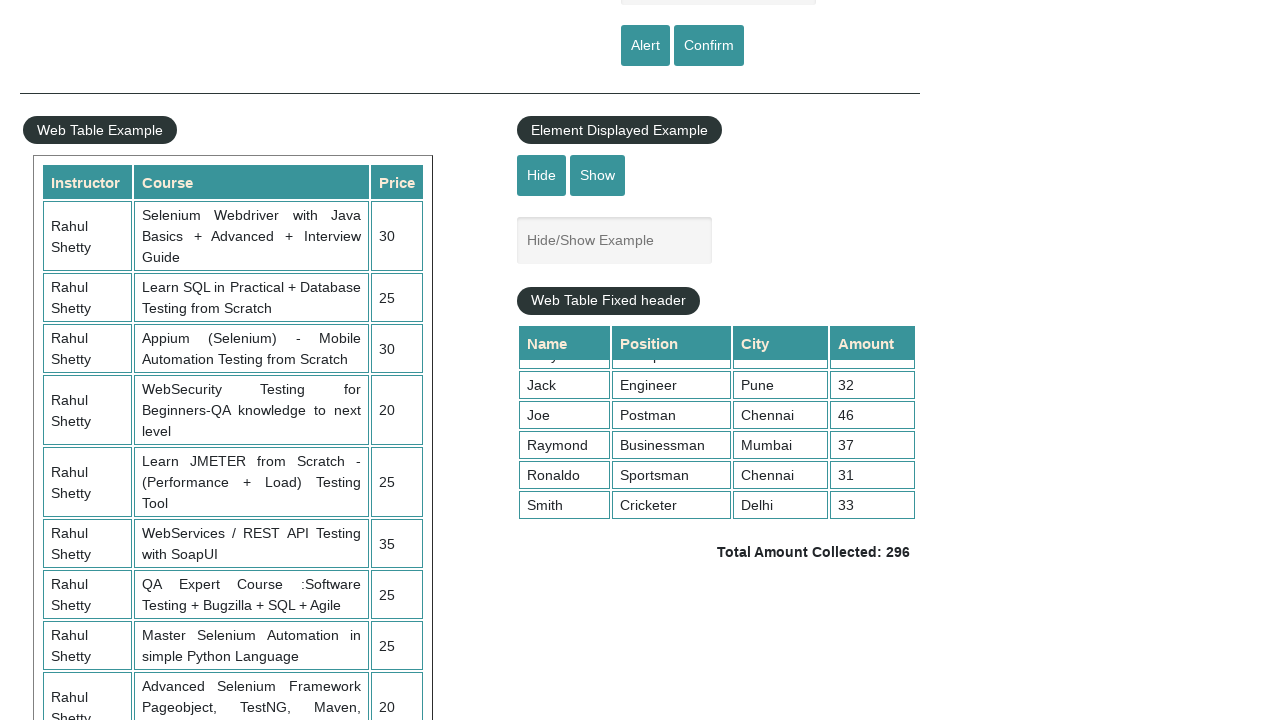

Waited for table's fourth column to be visible
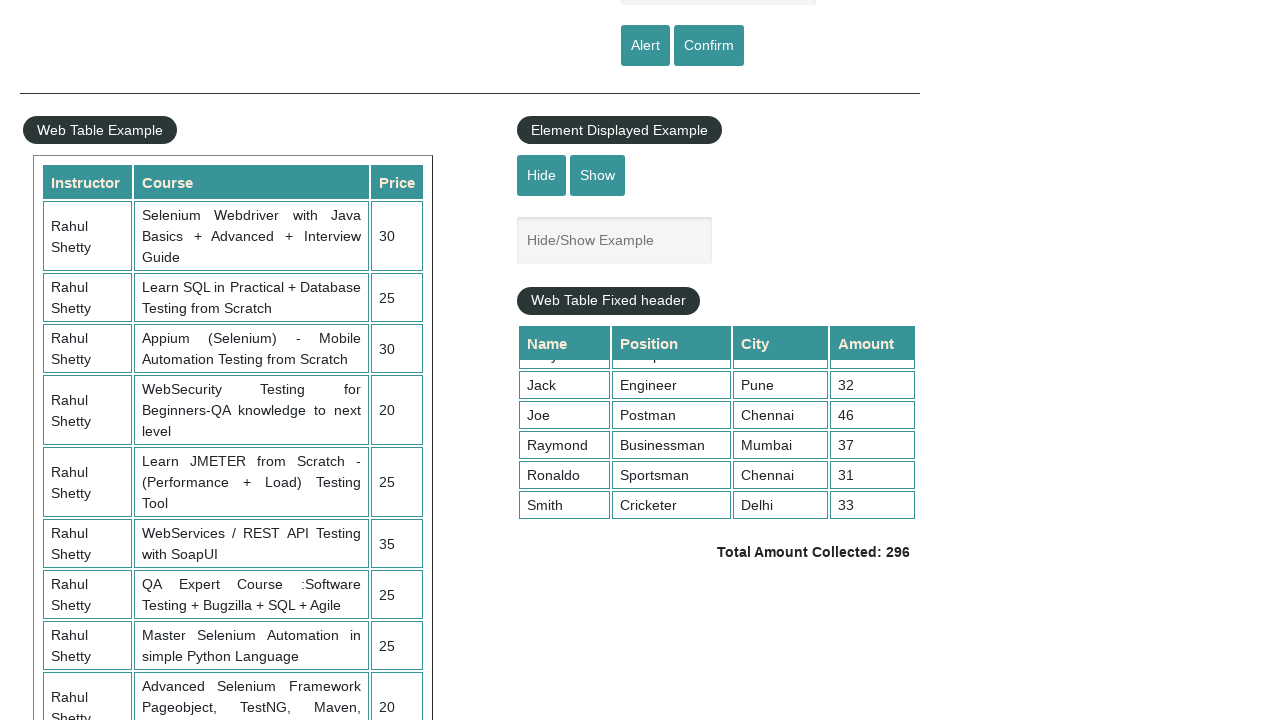

Extracted 9 values from the fourth column of the table
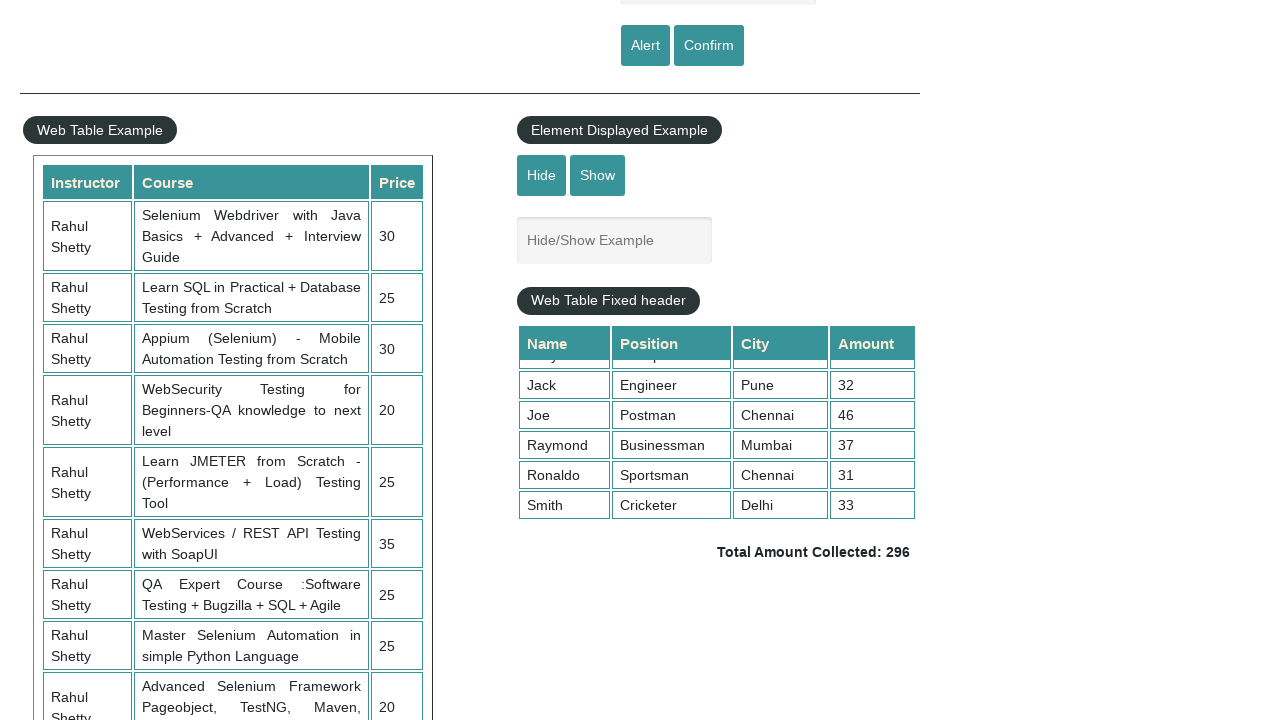

Calculated sum of fourth column values: 296
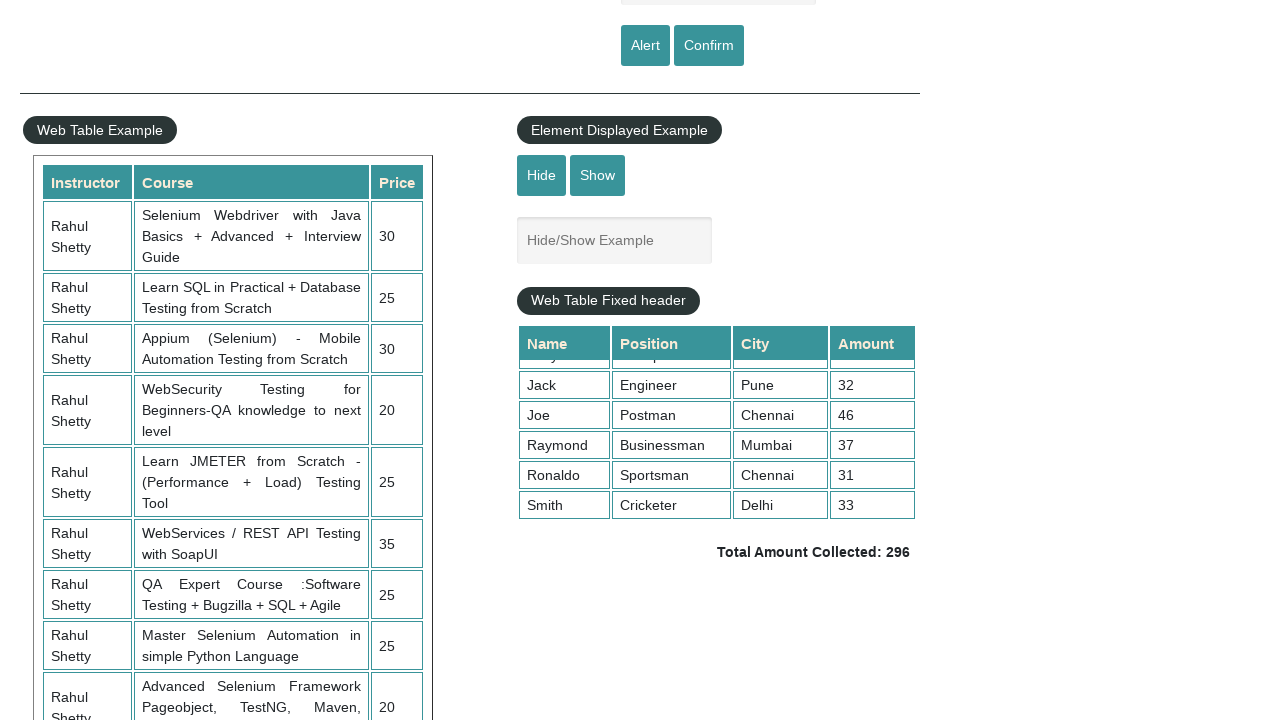

Retrieved displayed total amount text: ' Total Amount Collected: 296 '
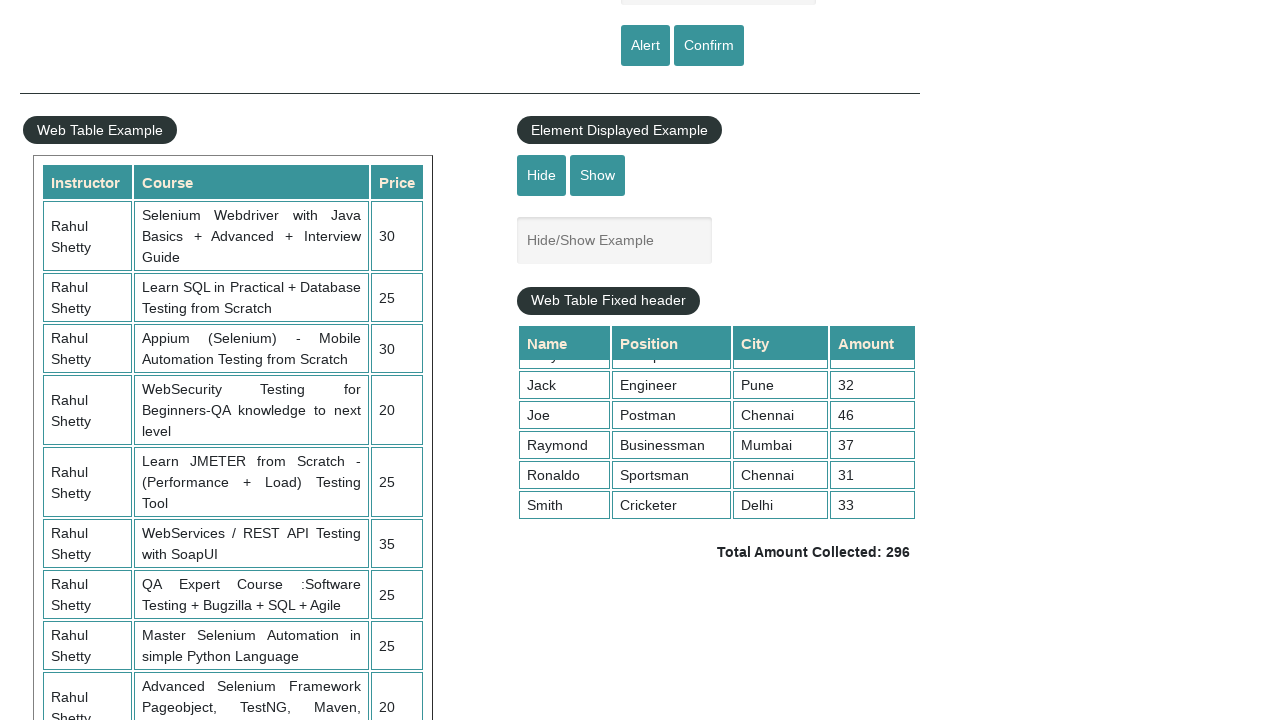

Parsed displayed total: 296
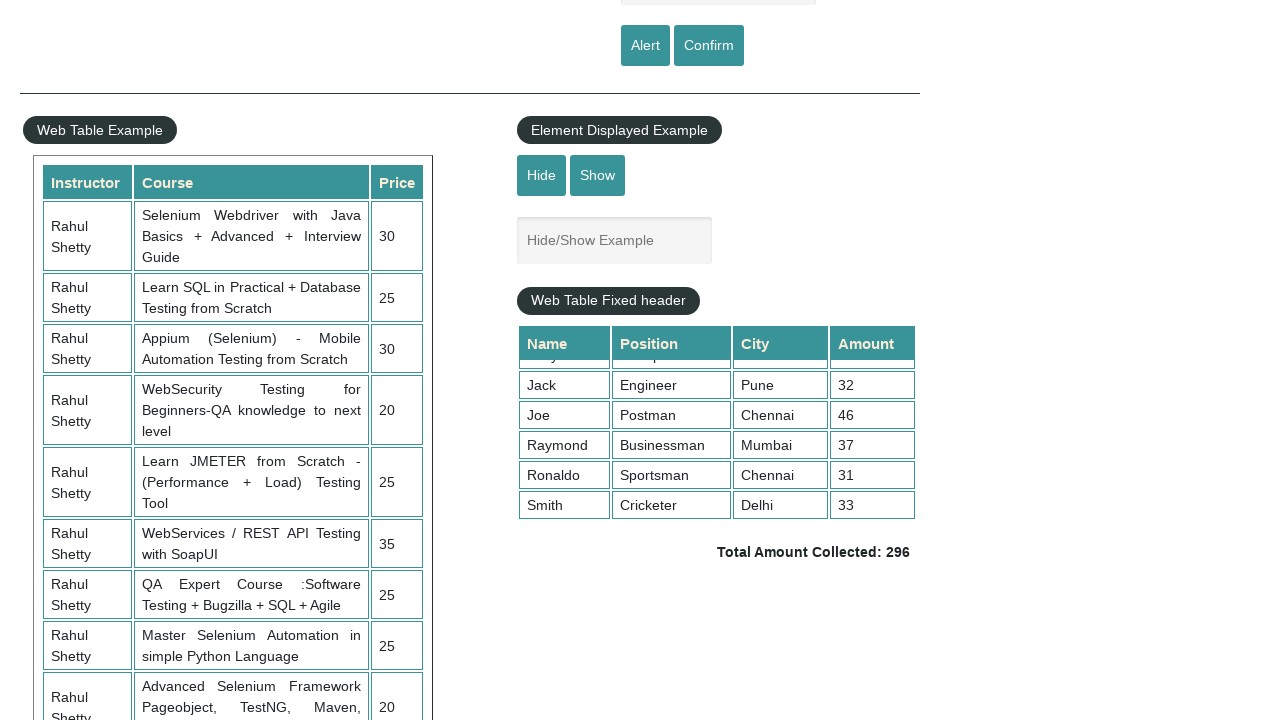

Verified that calculated sum (296) matches displayed total (296)
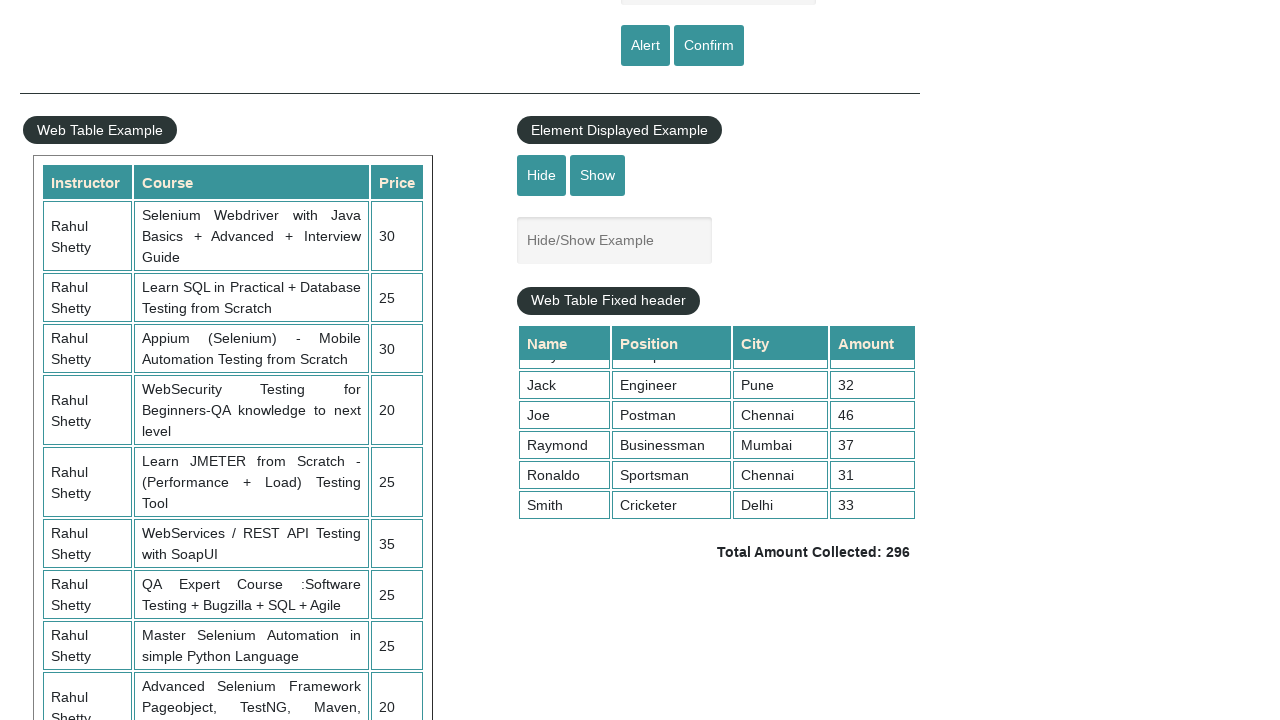

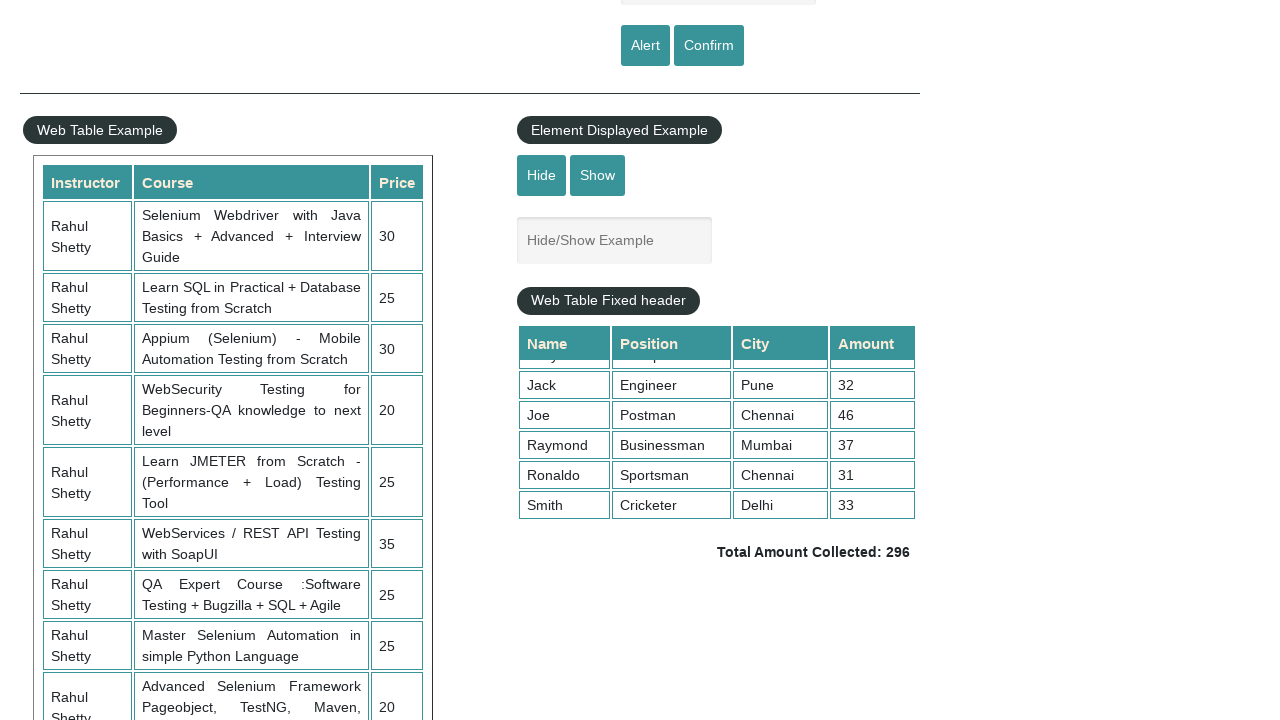